Navigates to the demo automation testing site homepage and clicks the Skip Sign In link to reach the registration page

Starting URL: http://demo.automationtesting.in/Index.html

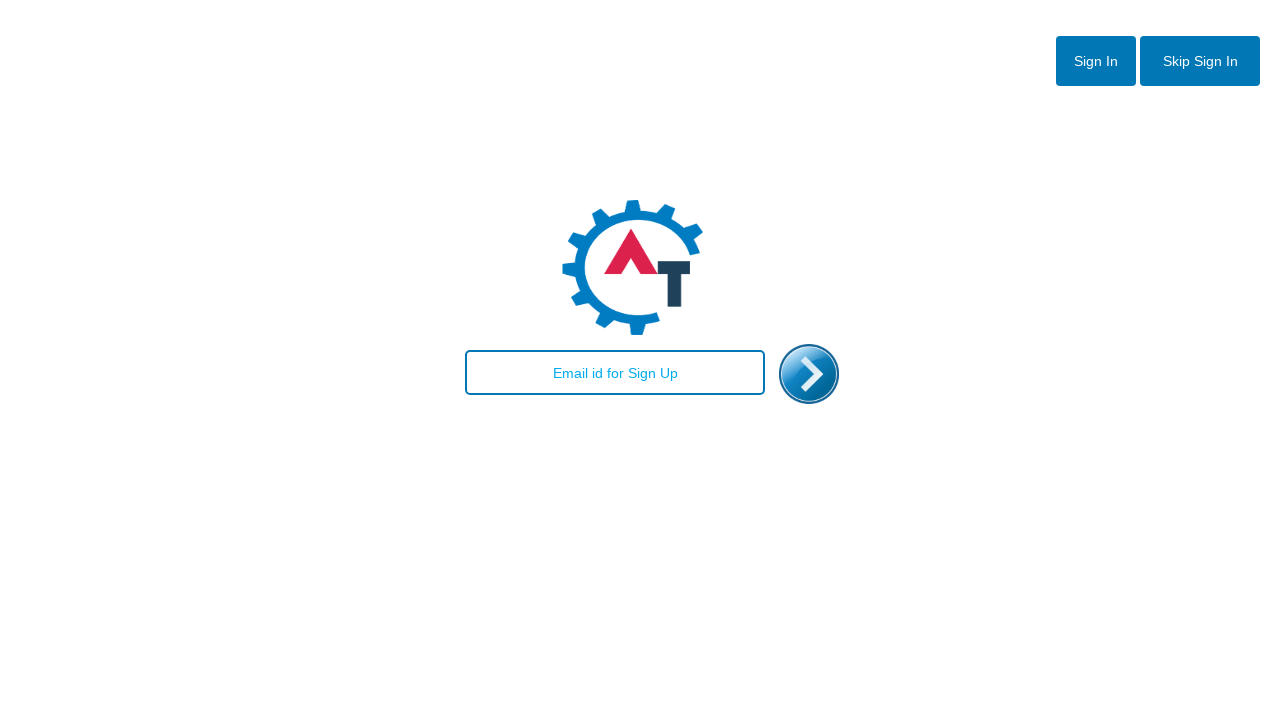

Navigated to demo automation testing site homepage
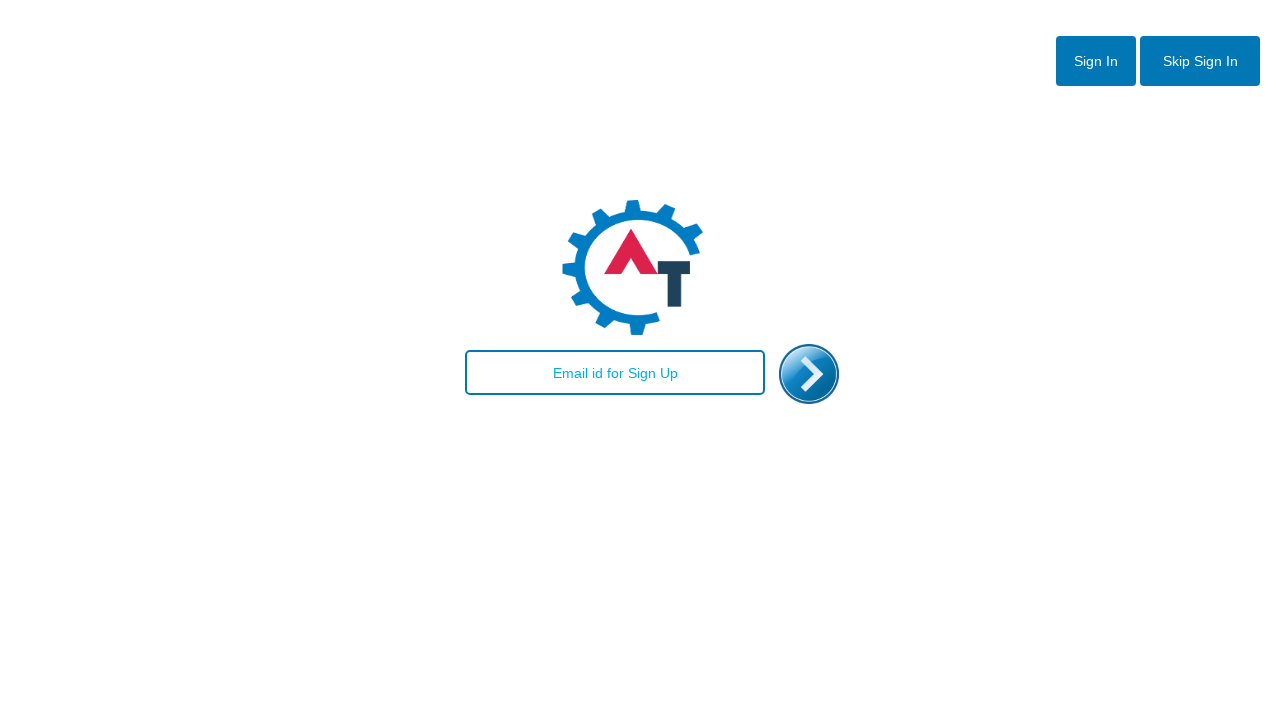

Clicked Skip Sign In link at (1200, 61) on a:has-text('Skip')
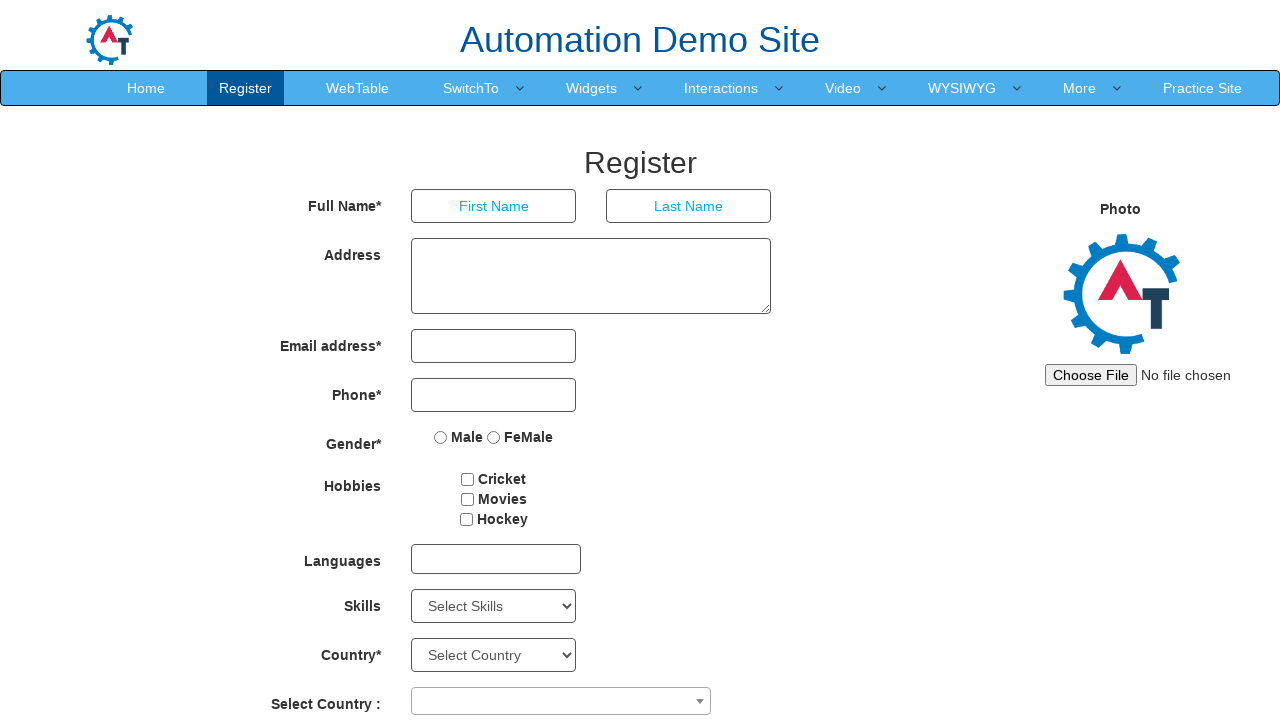

Page loaded and DOM content ready after clicking Skip Sign In
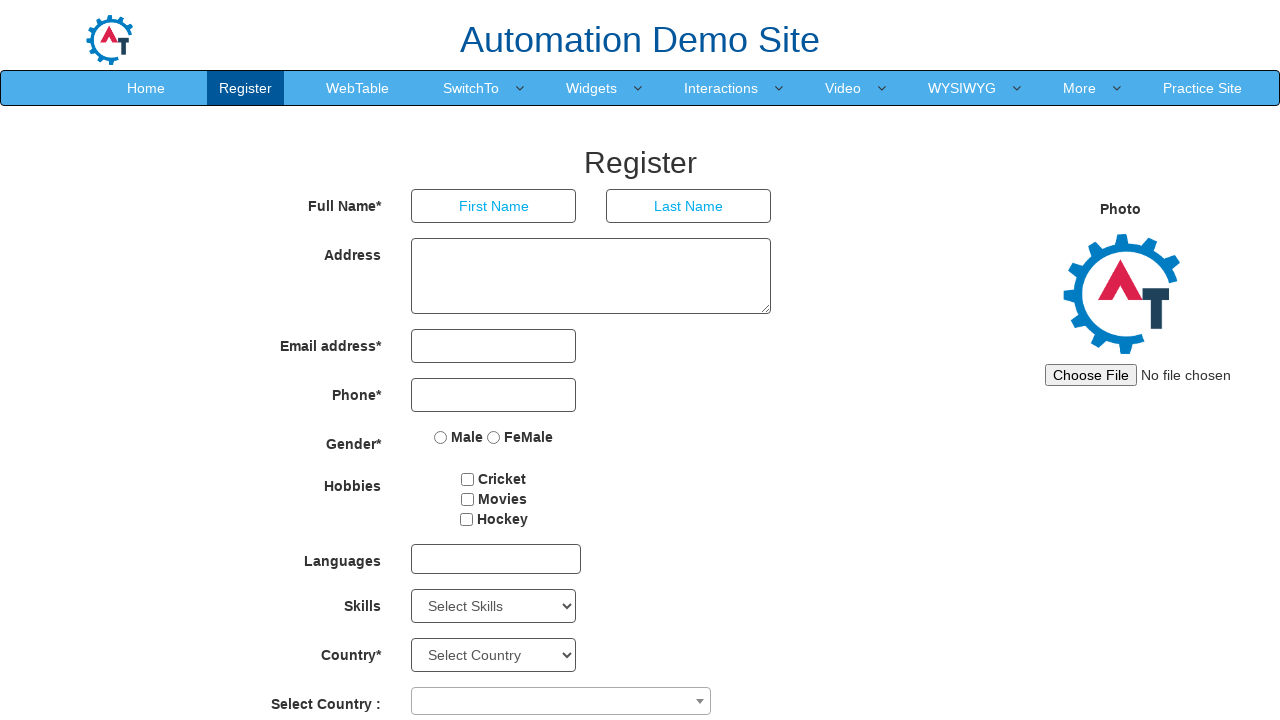

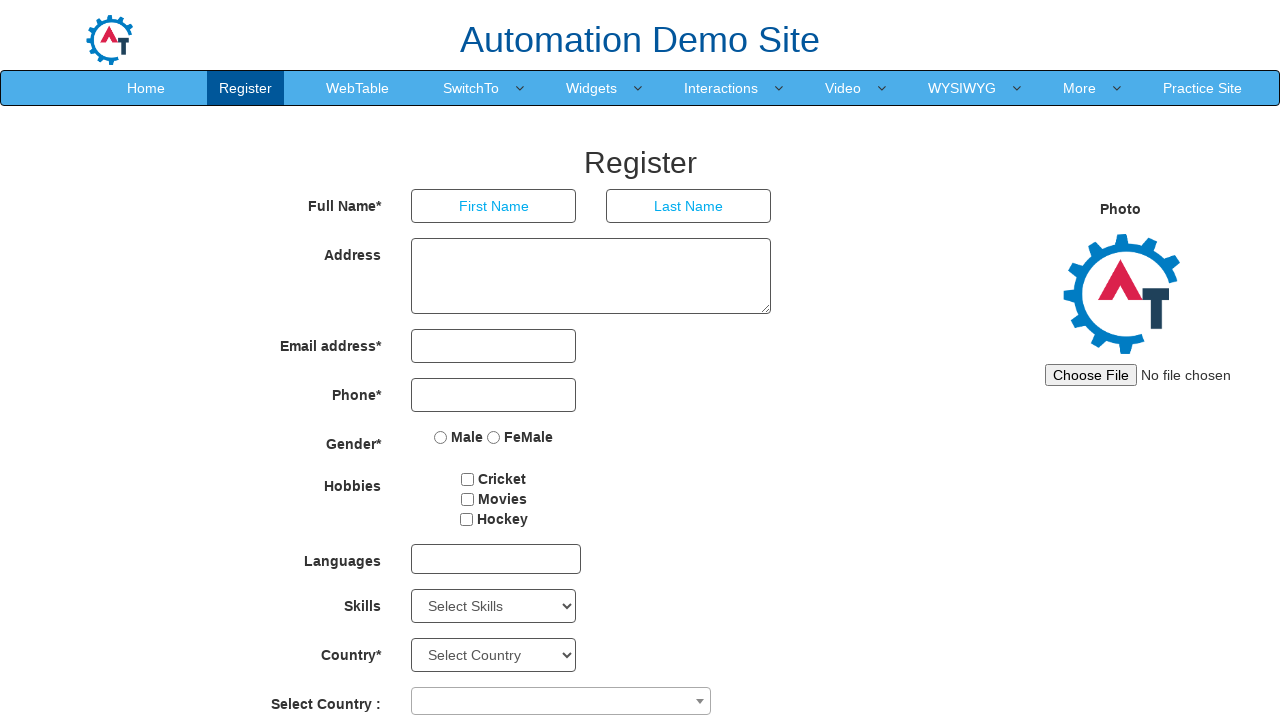